Tests JavaScript confirm dialog by clicking the confirm button and dismissing the dialog.

Starting URL: https://rahulshettyacademy.com/AutomationPractice/

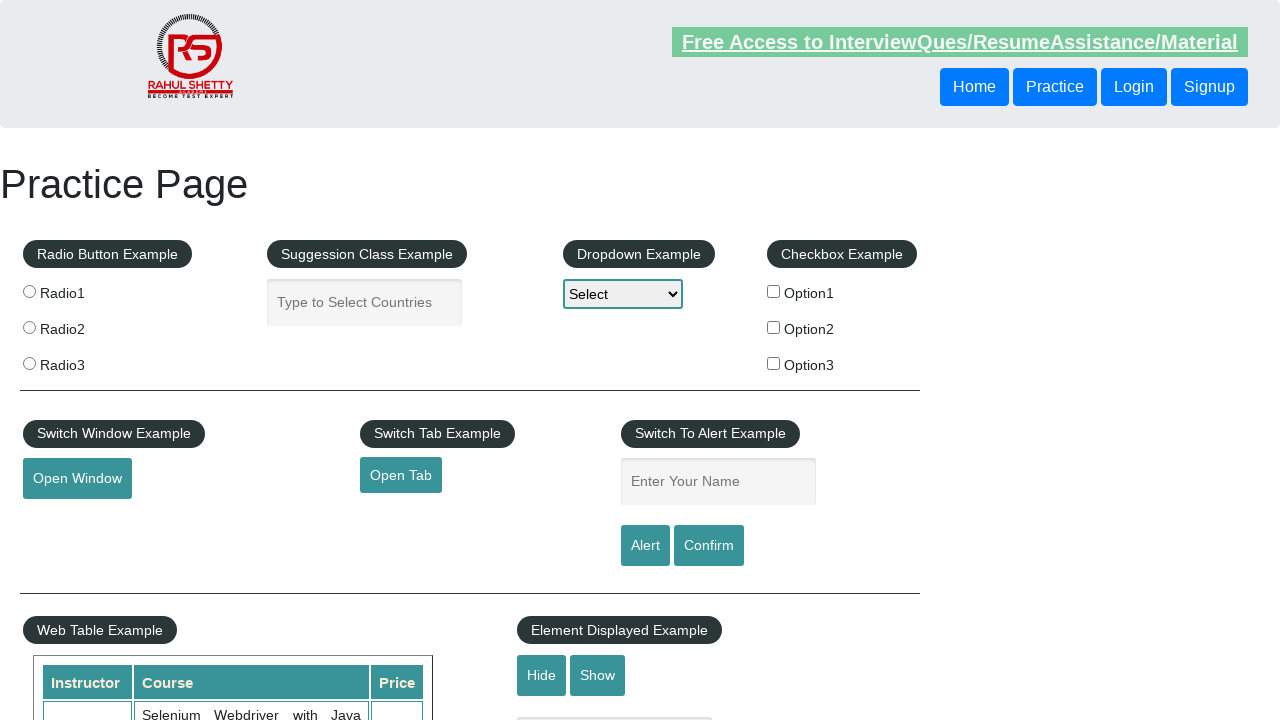

Set up dialog handler to dismiss confirm dialogs
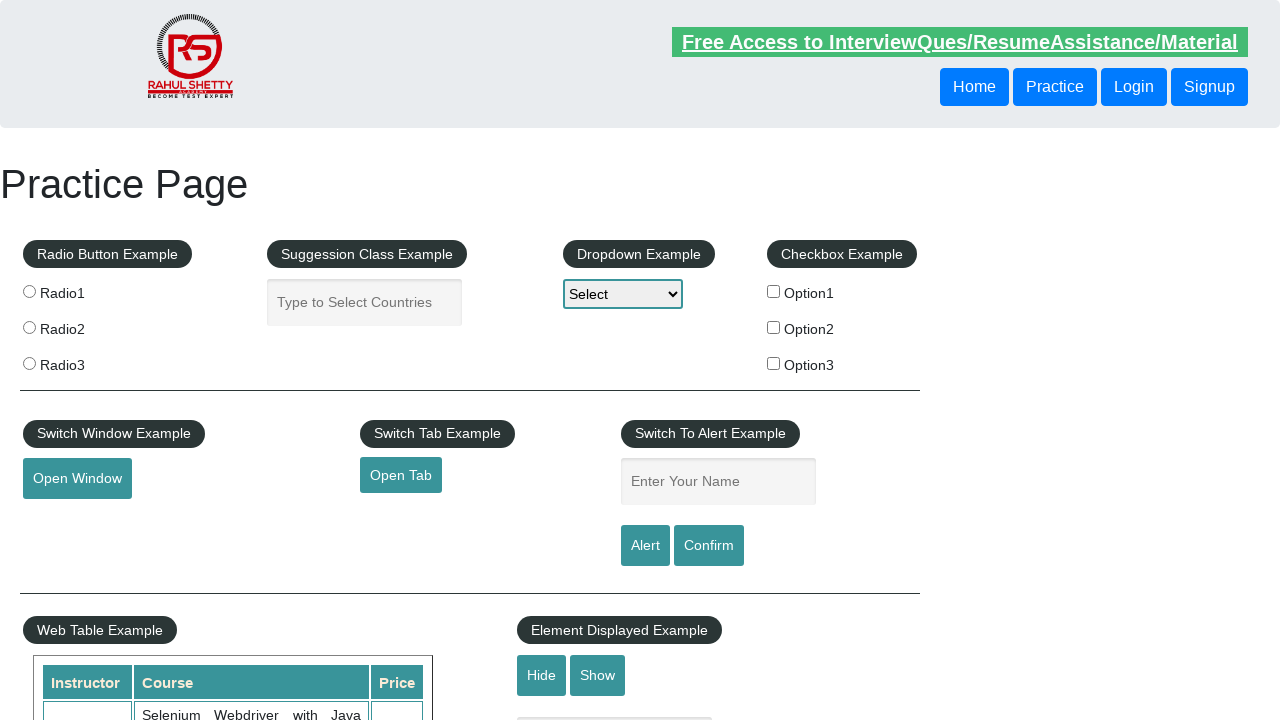

Clicked confirm button to trigger JavaScript confirm dialog at (709, 546) on #confirmbtn
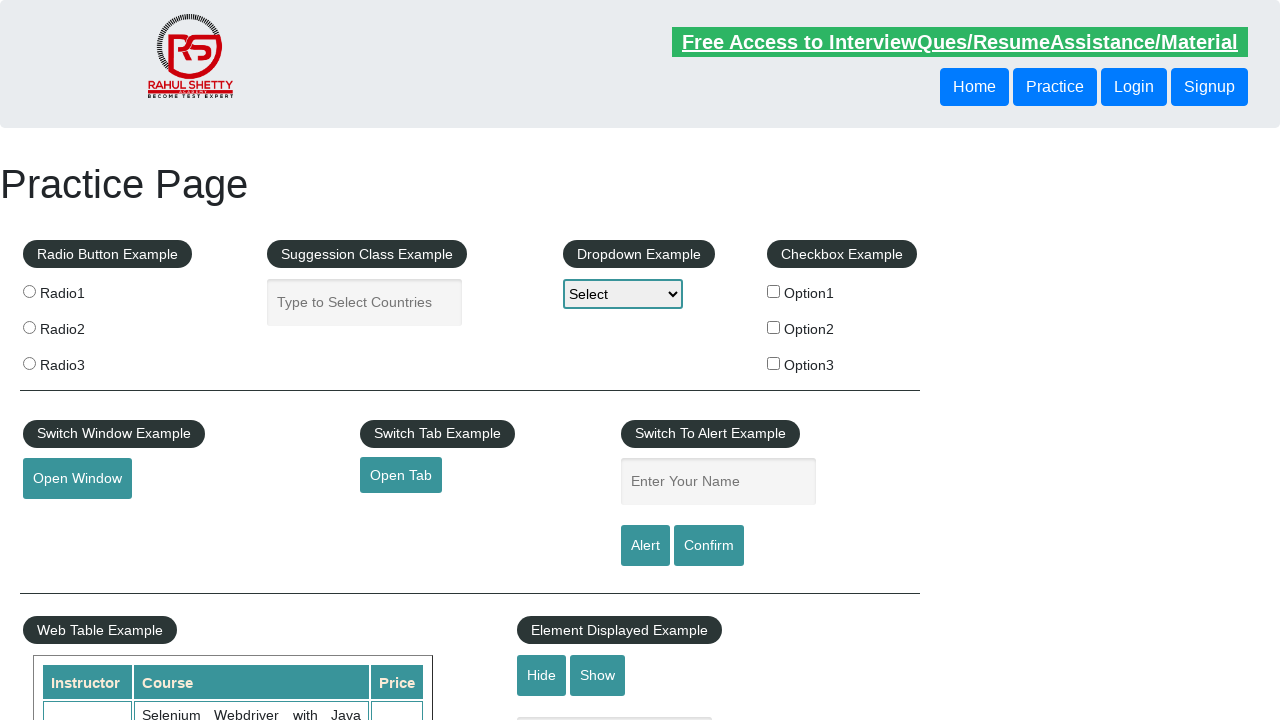

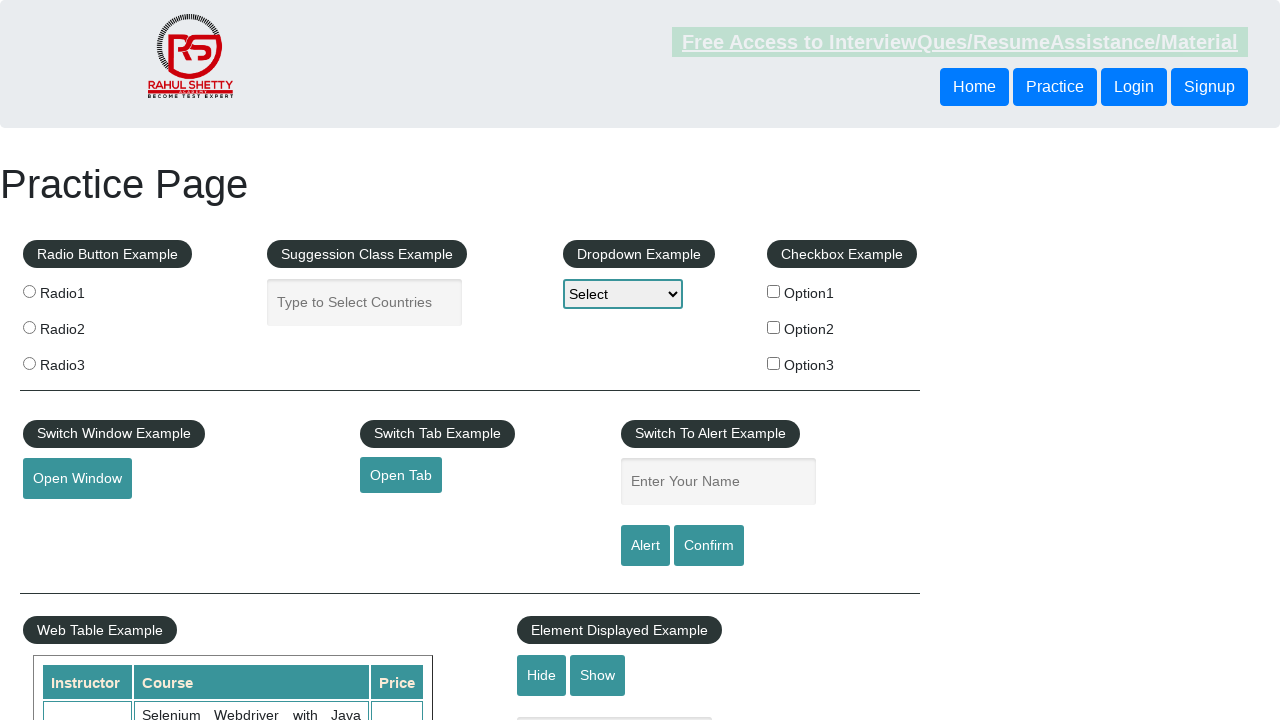